Tests adding specific items (Cucumber, Broccoli, Beetroot) to a shopping cart by iterating through product listings and clicking the ADD TO CART button for matching items

Starting URL: https://rahulshettyacademy.com/seleniumPractise/#/

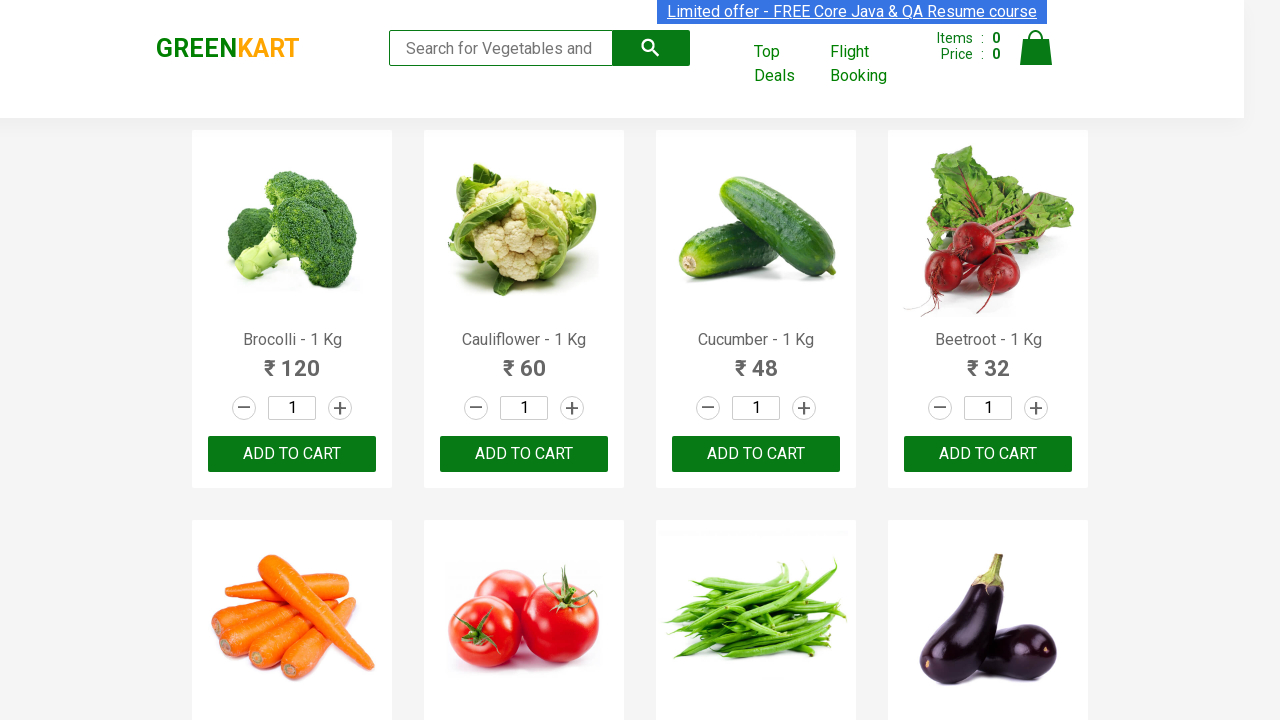

Waited for product listings to load
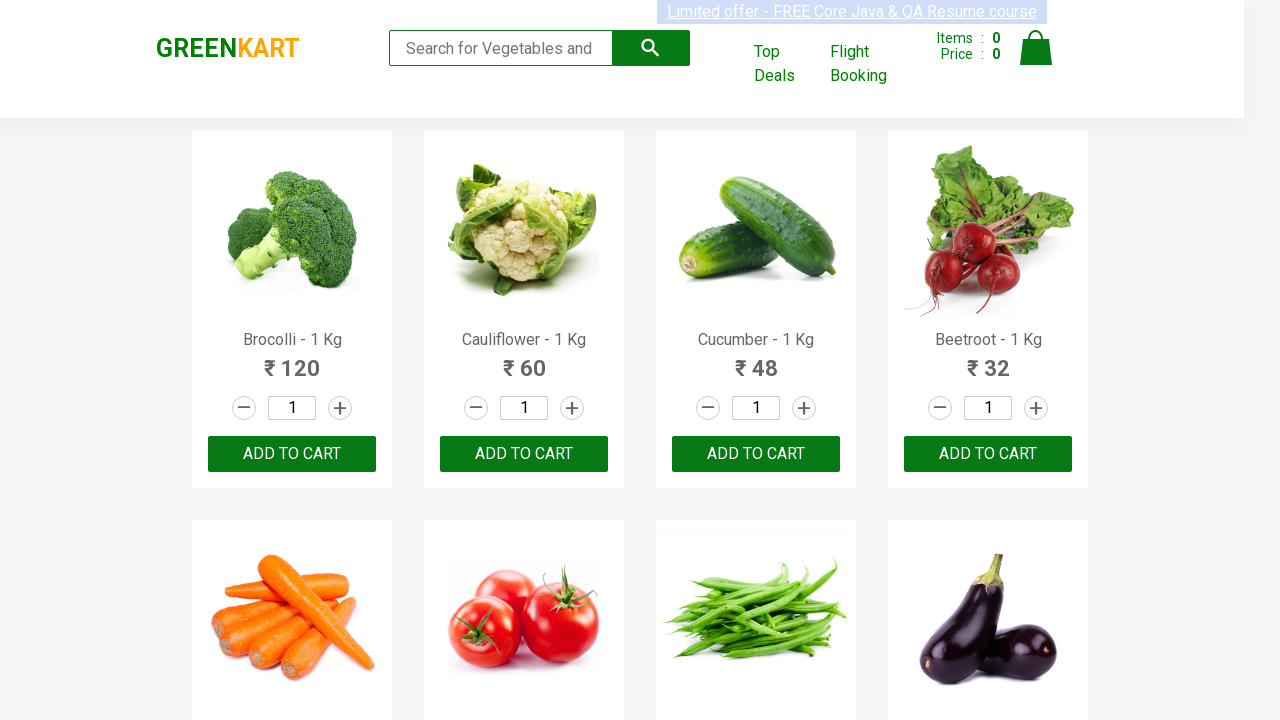

Retrieved all product name elements from the page
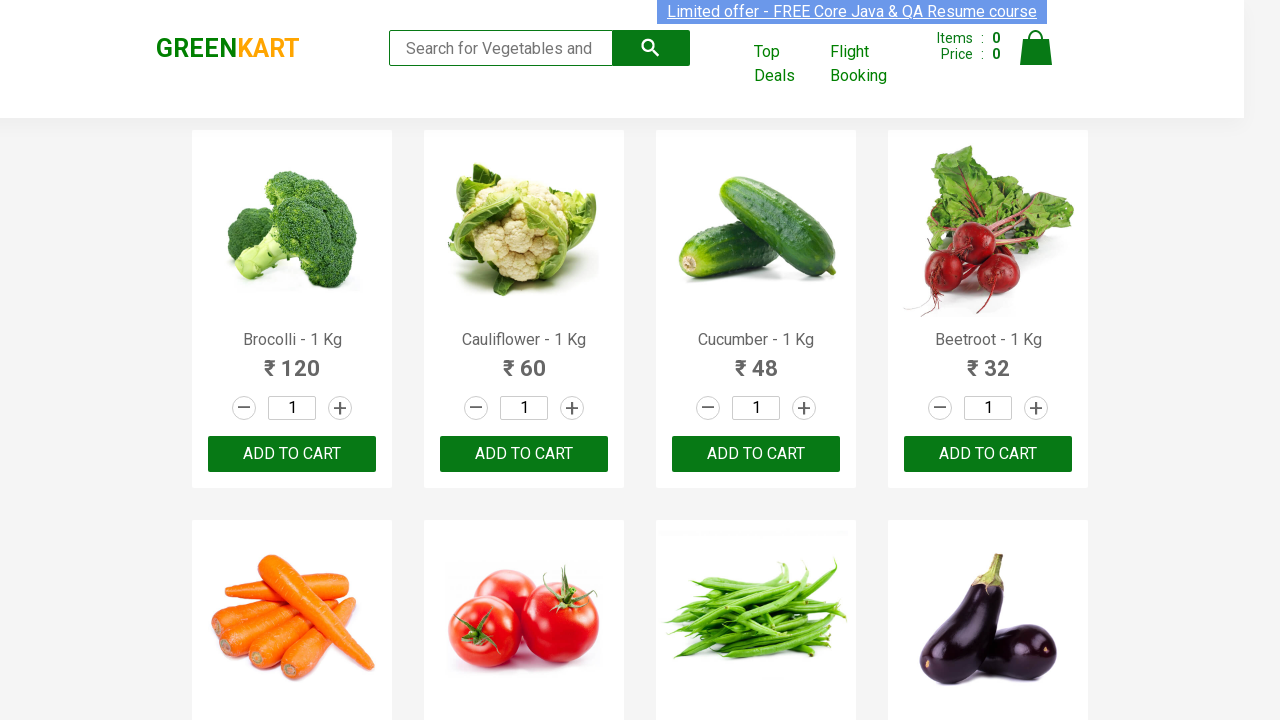

Retrieved product name: Brocolli - 1 Kg
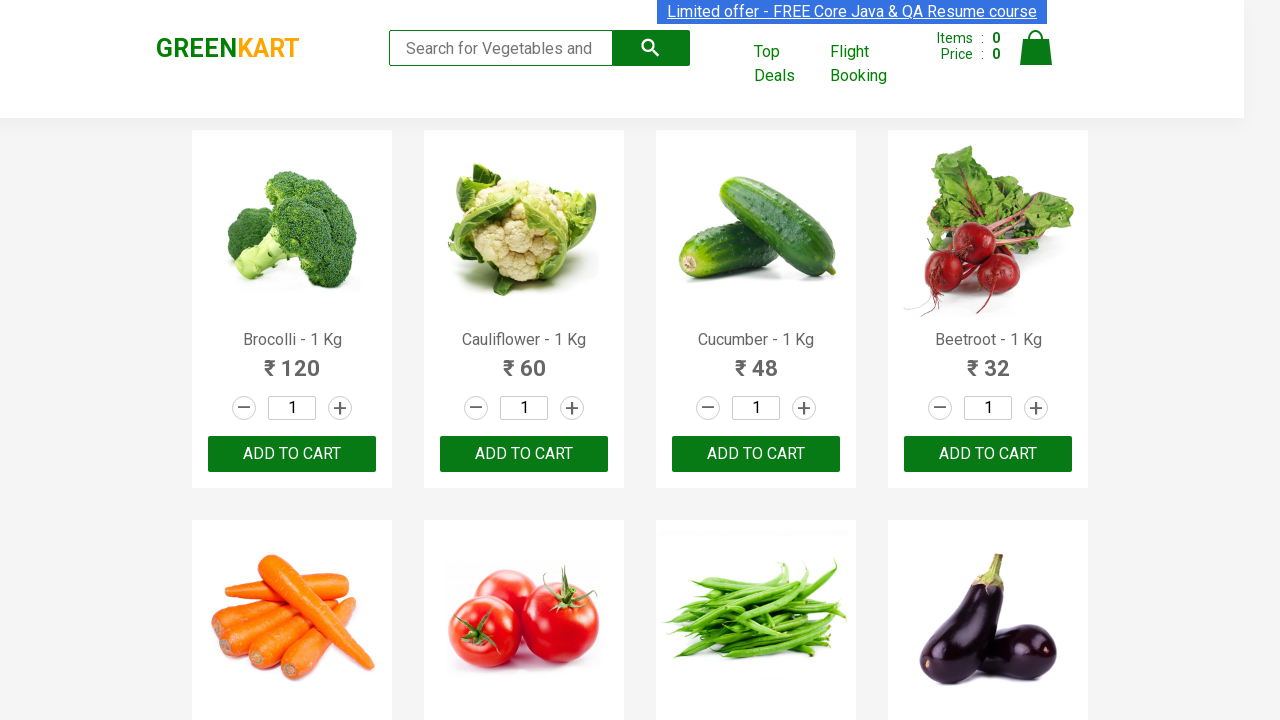

Retrieved product name: Cauliflower - 1 Kg
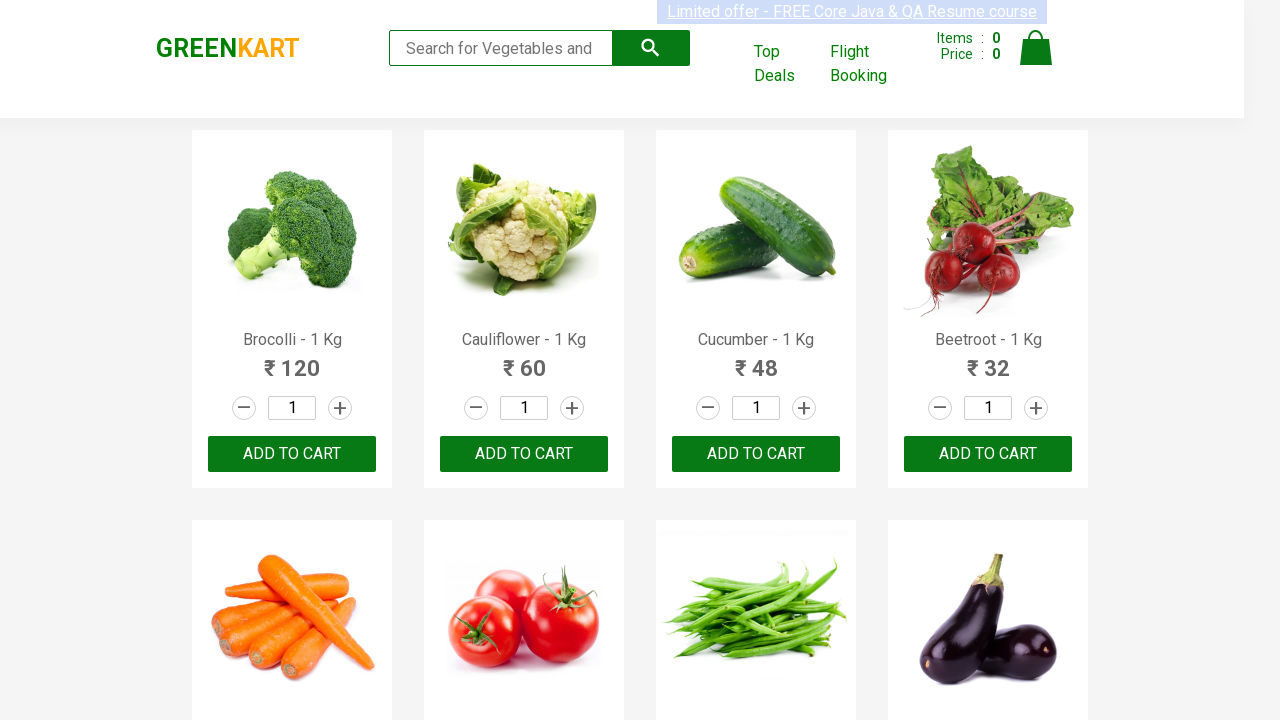

Retrieved product name: Cucumber - 1 Kg
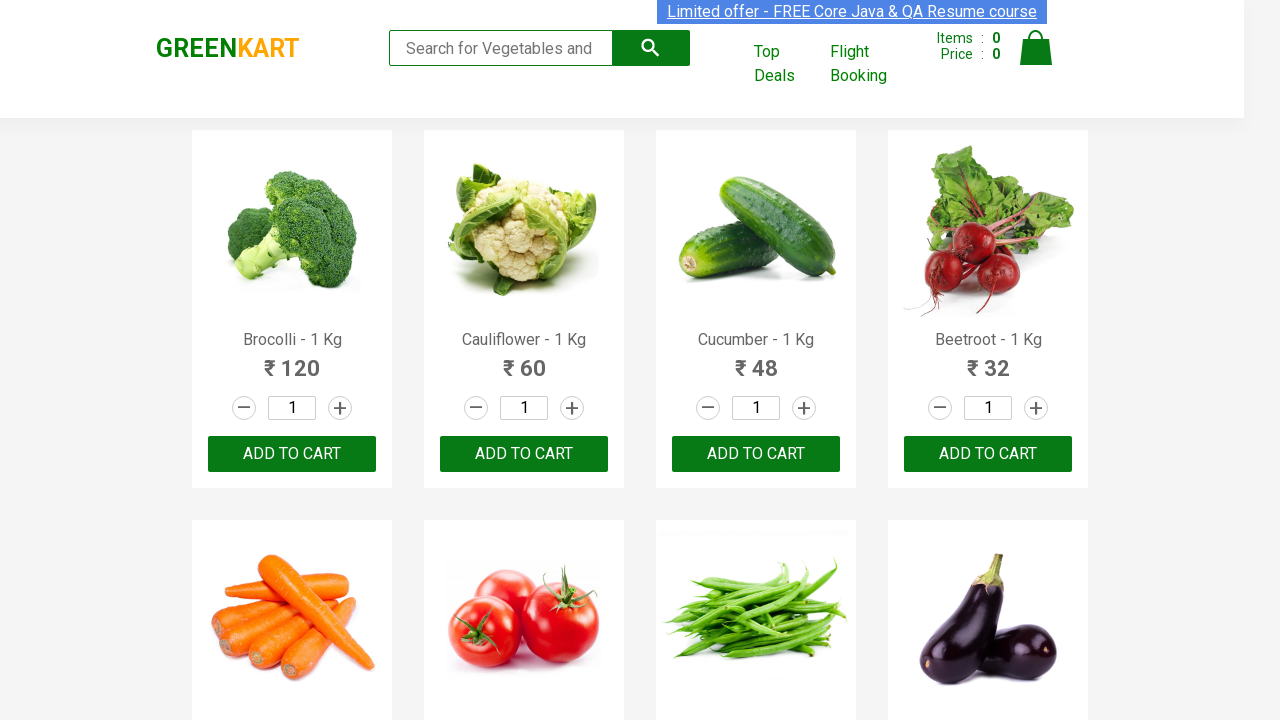

Clicked ADD TO CART button for Cucumber at (756, 454) on xpath=//button[text()='ADD TO CART'] >> nth=2
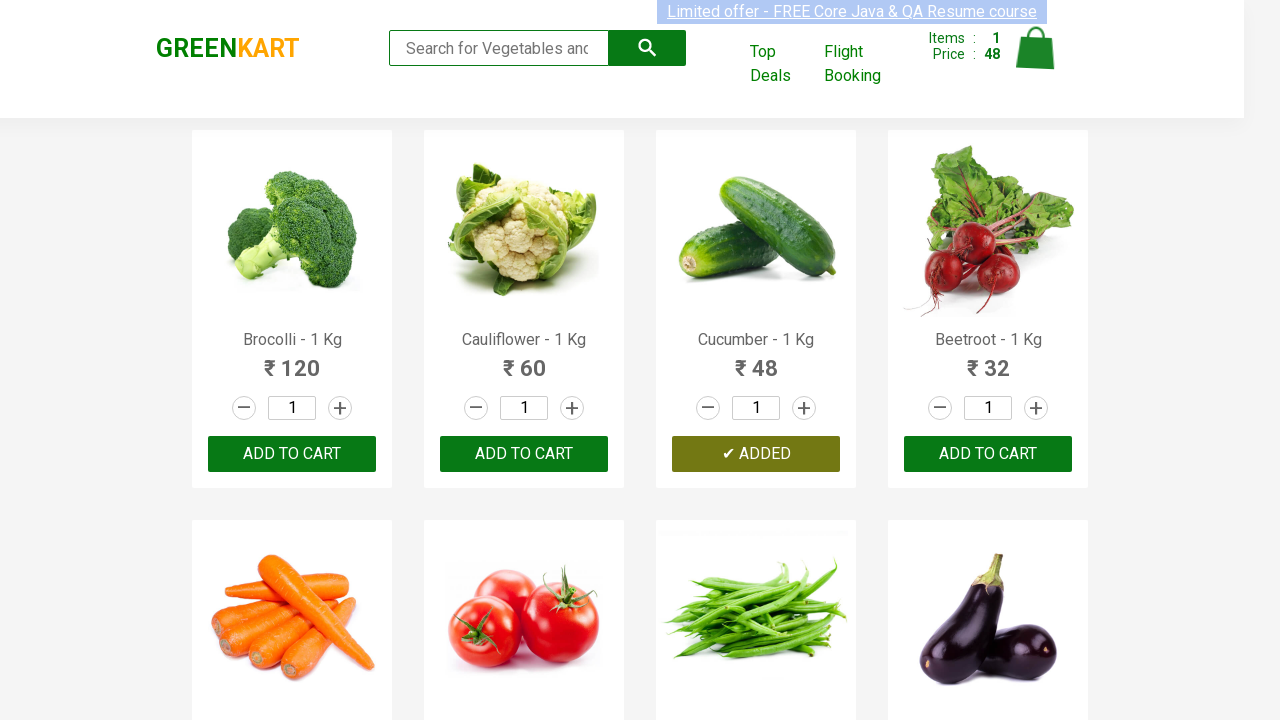

Retrieved product name: Beetroot - 1 Kg
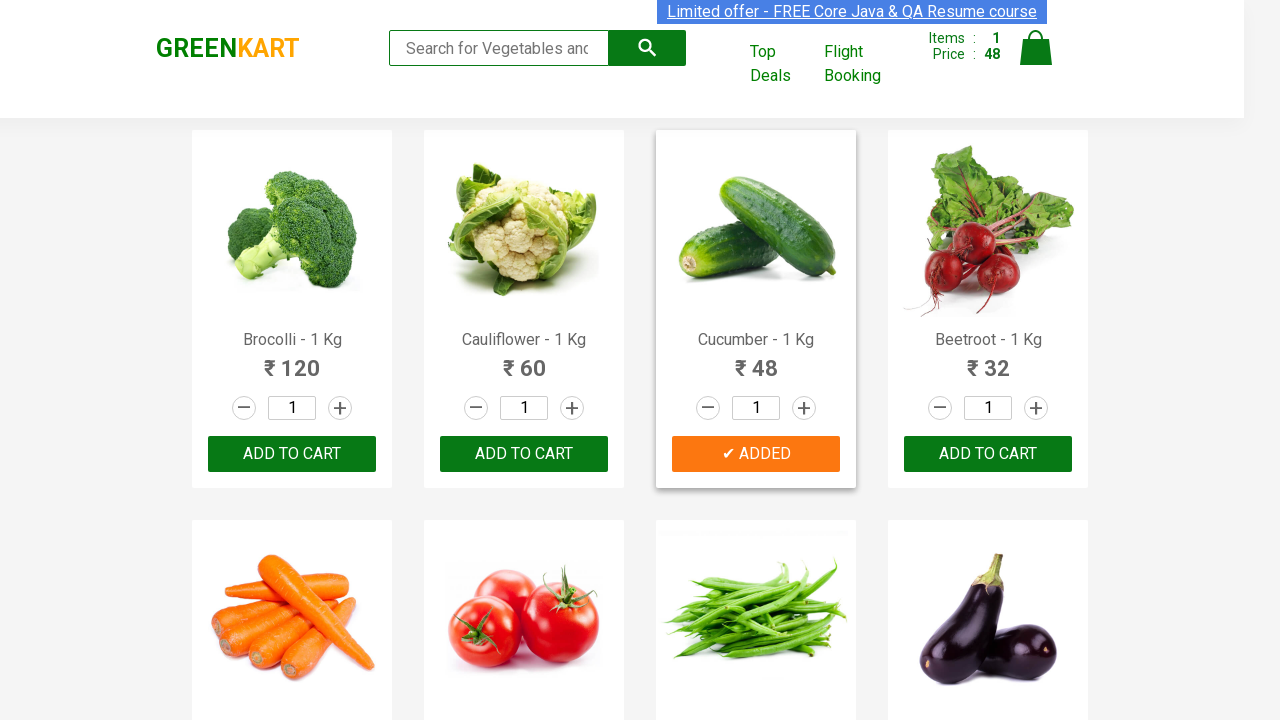

Clicked ADD TO CART button for Beetroot at (292, 360) on xpath=//button[text()='ADD TO CART'] >> nth=3
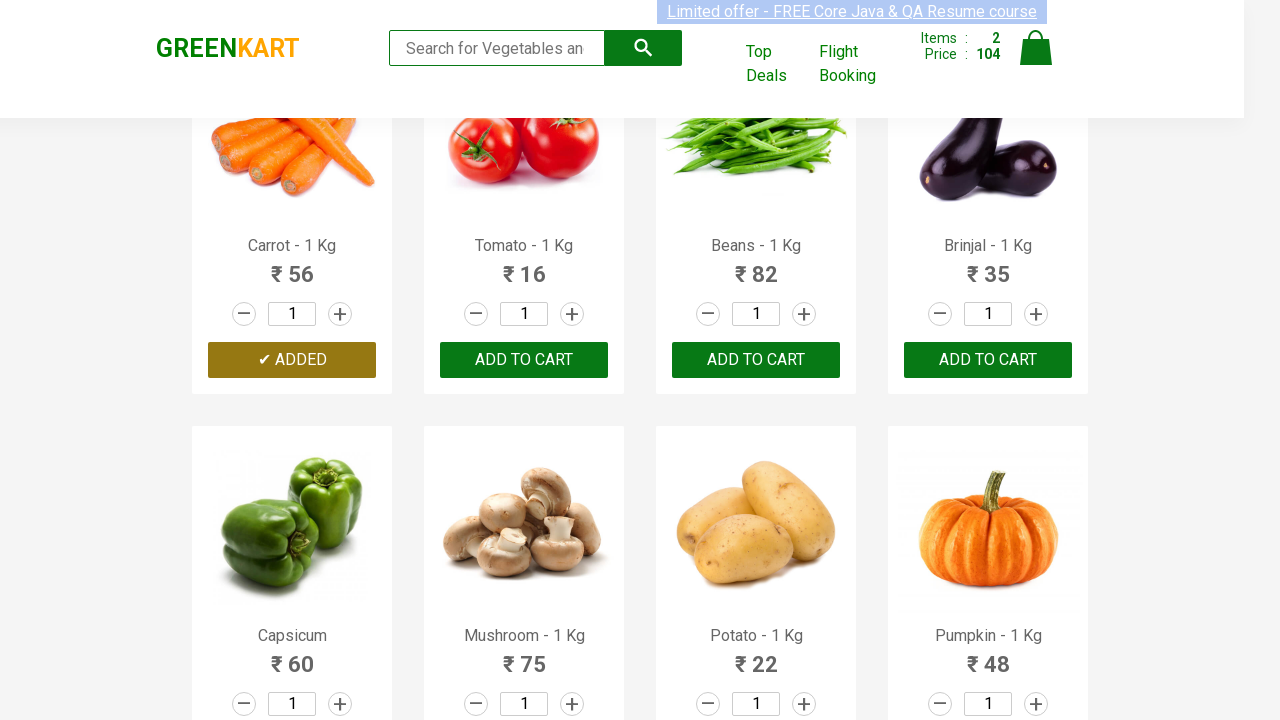

Retrieved product name: Carrot - 1 Kg
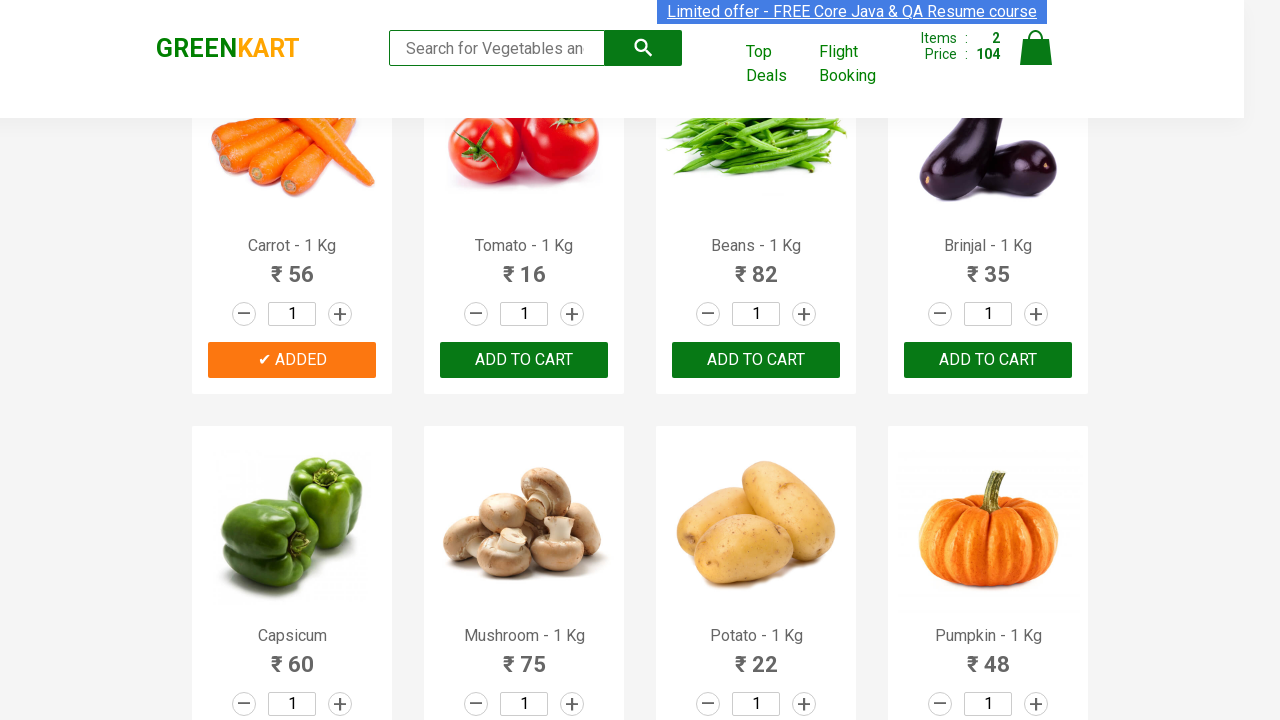

Retrieved product name: Tomato - 1 Kg
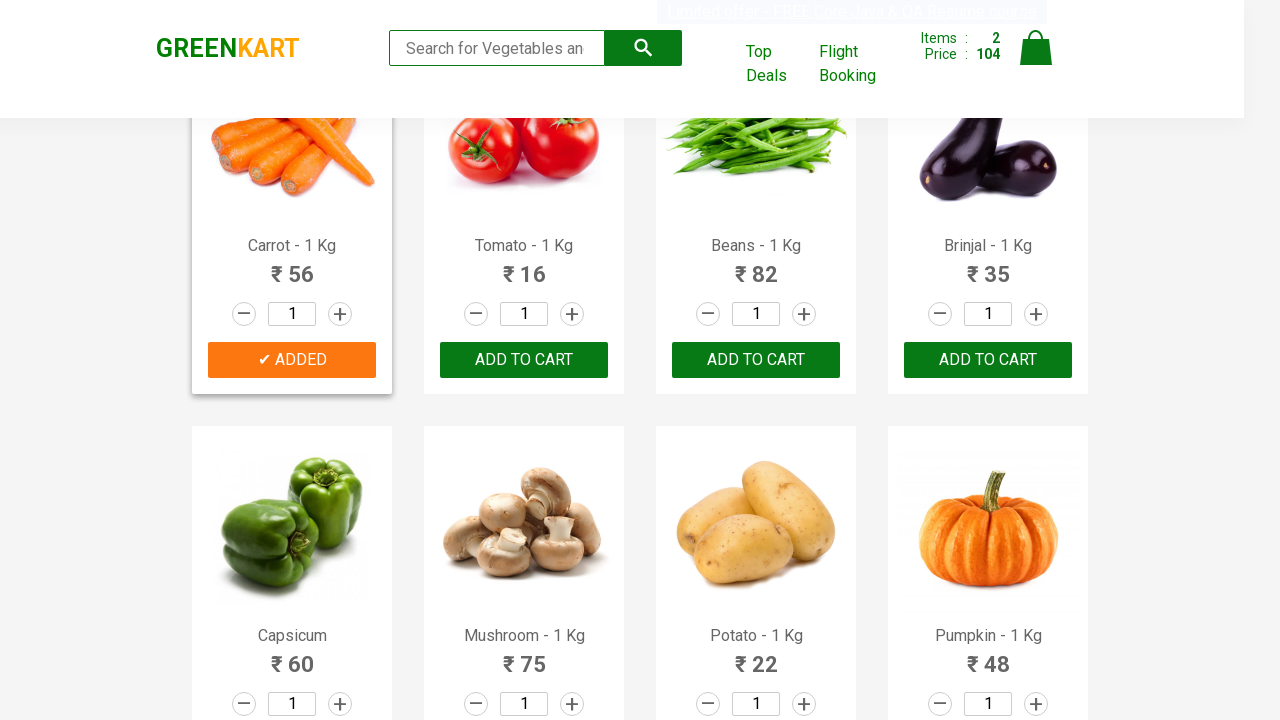

Retrieved product name: Beans - 1 Kg
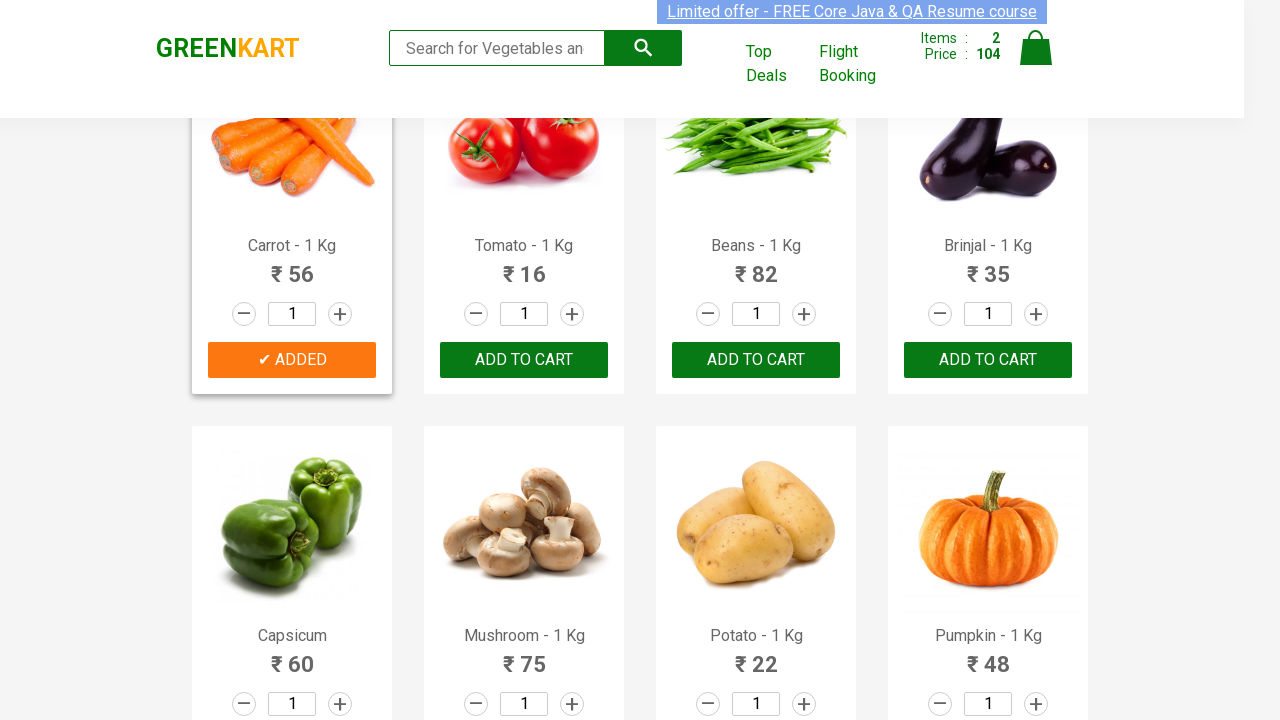

Retrieved product name: Brinjal - 1 Kg
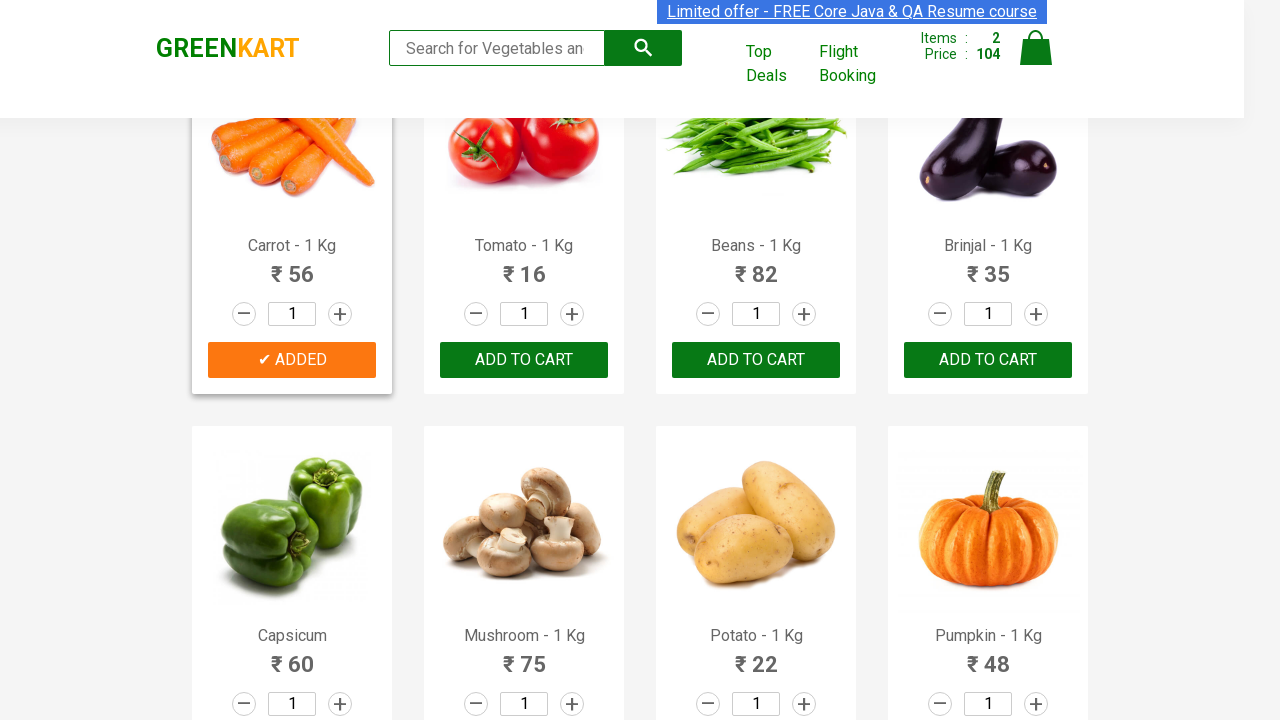

Retrieved product name: Capsicum
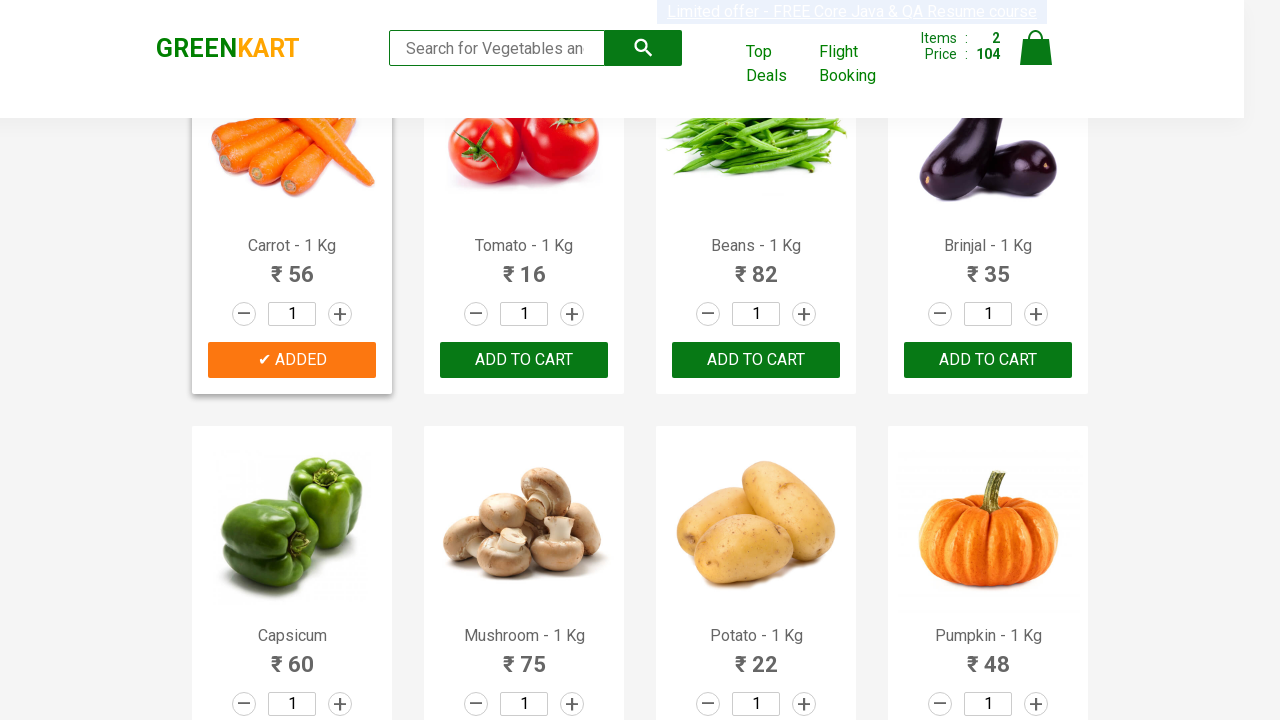

Retrieved product name: Mushroom - 1 Kg
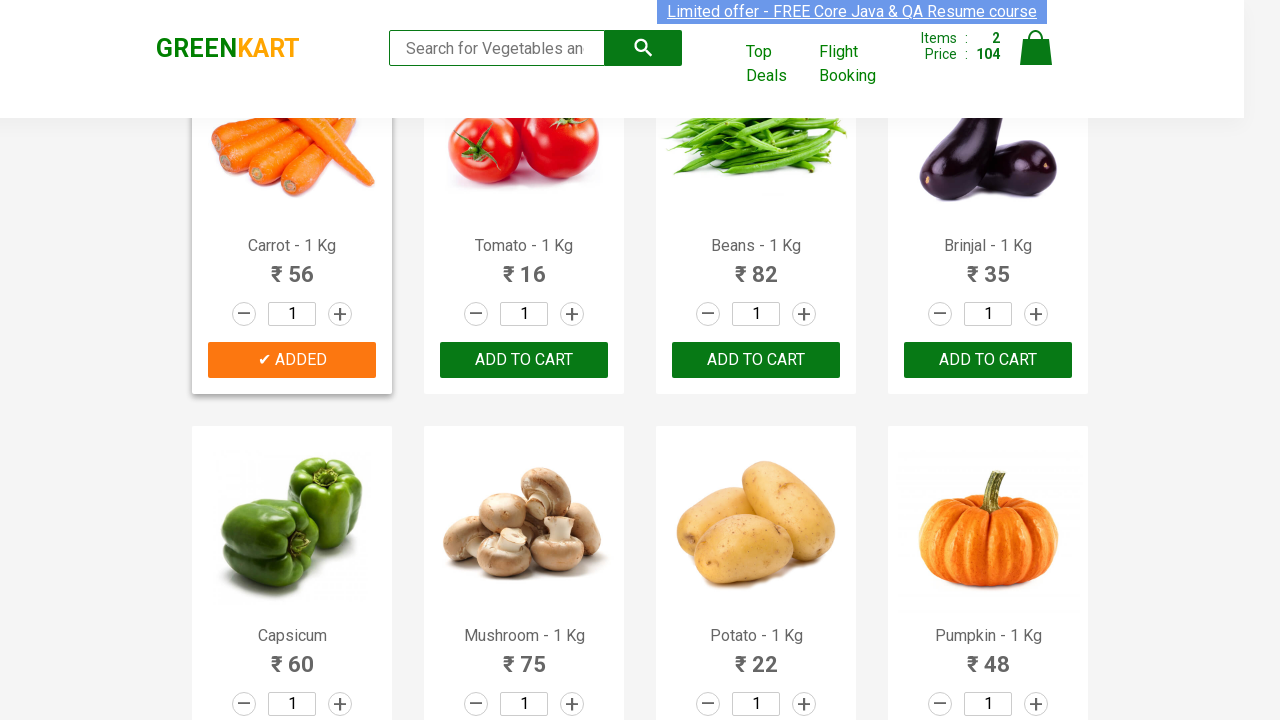

Retrieved product name: Potato - 1 Kg
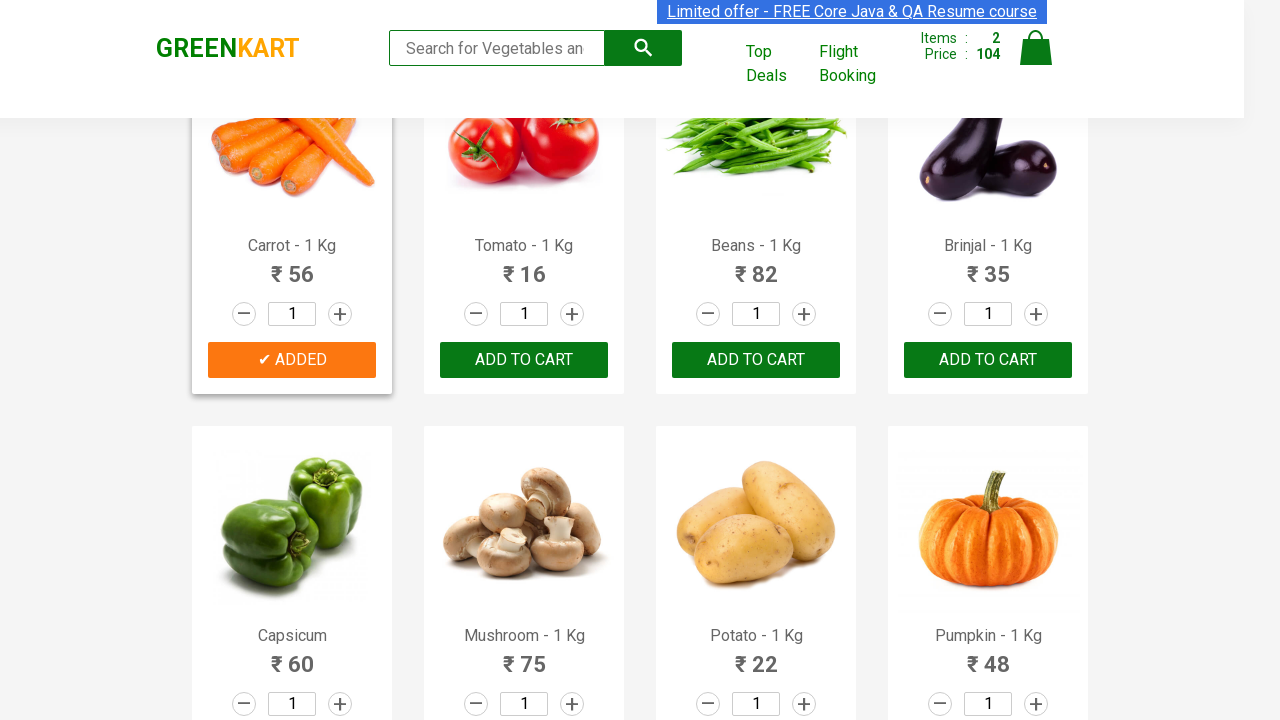

Retrieved product name: Pumpkin - 1 Kg
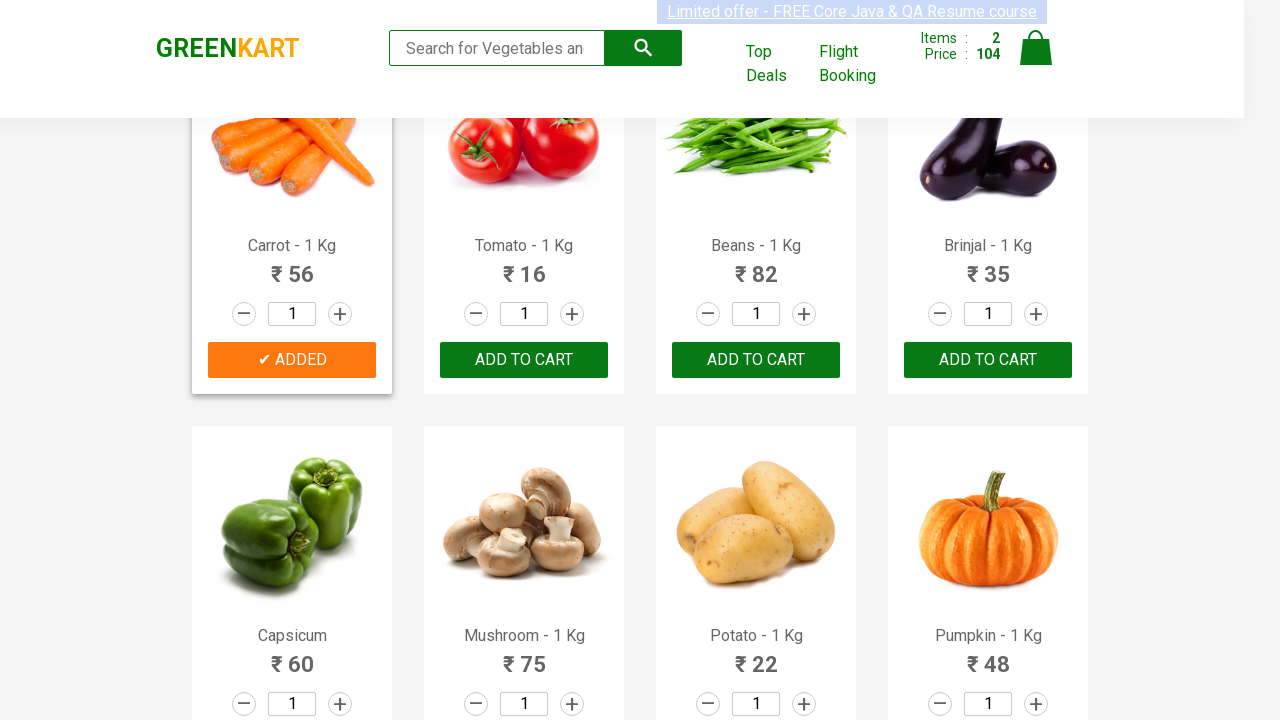

Retrieved product name: Corn - 1 Kg
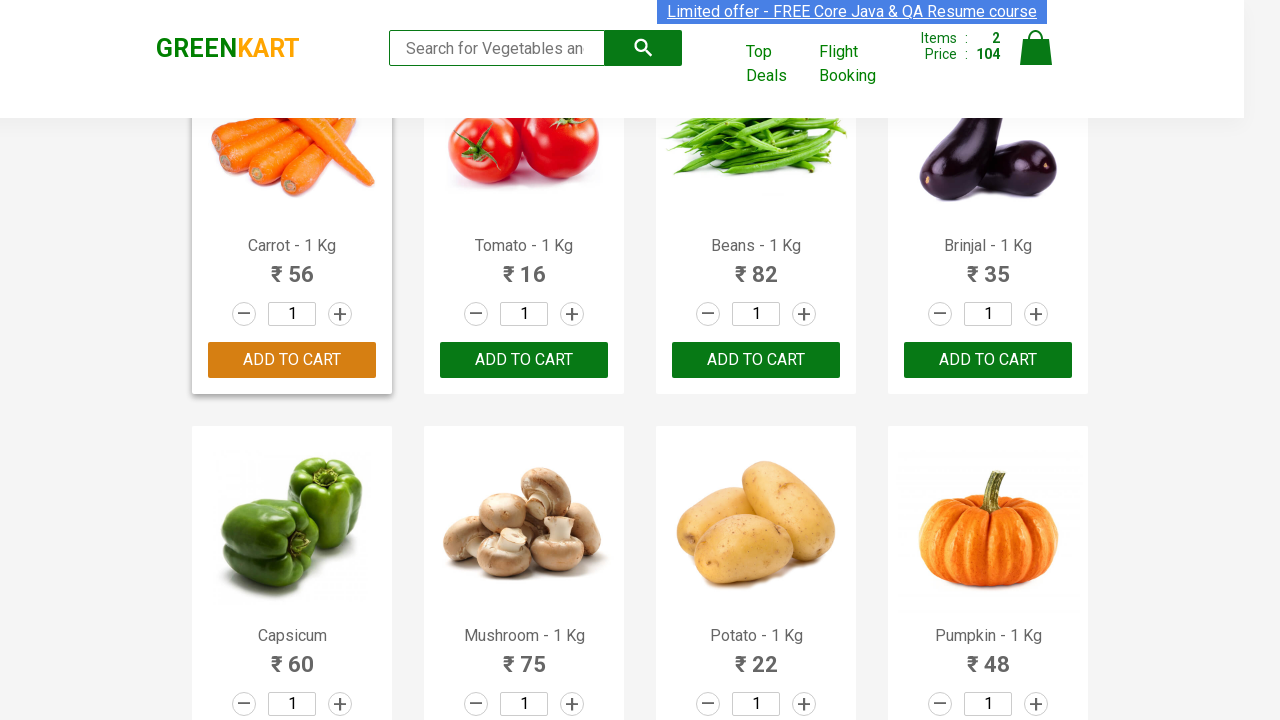

Retrieved product name: Onion - 1 Kg
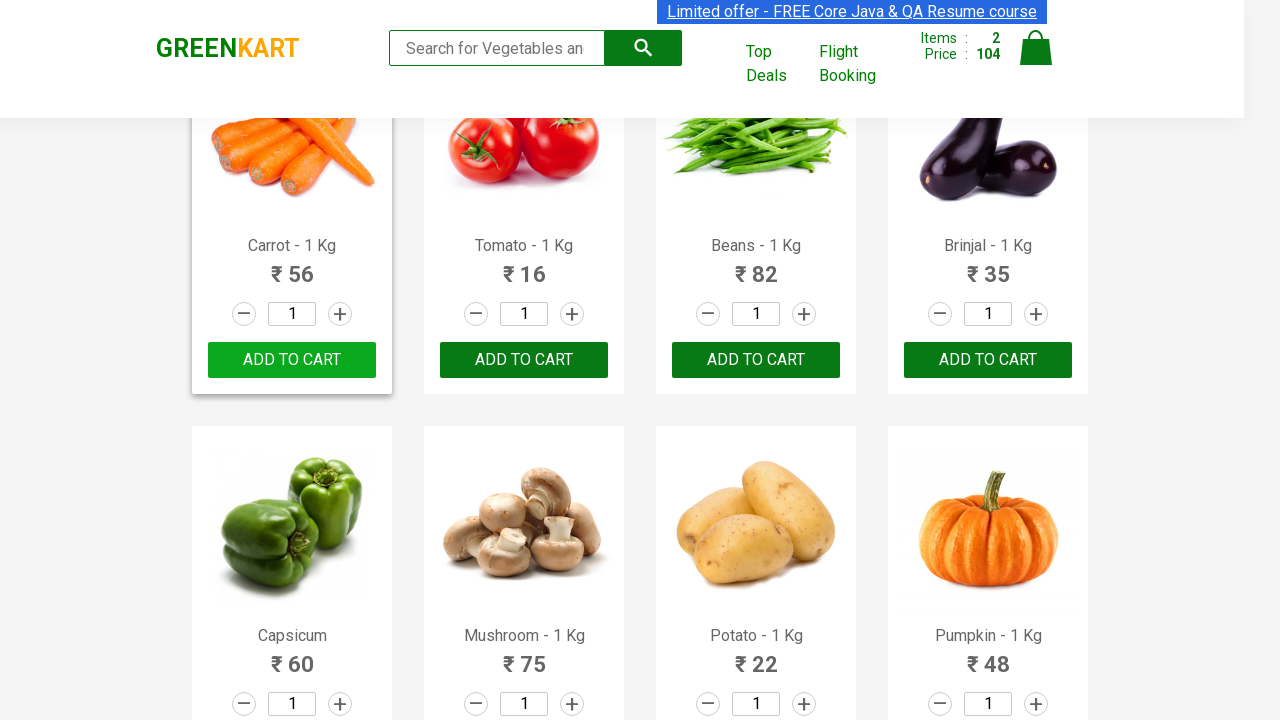

Retrieved product name: Apple - 1 Kg
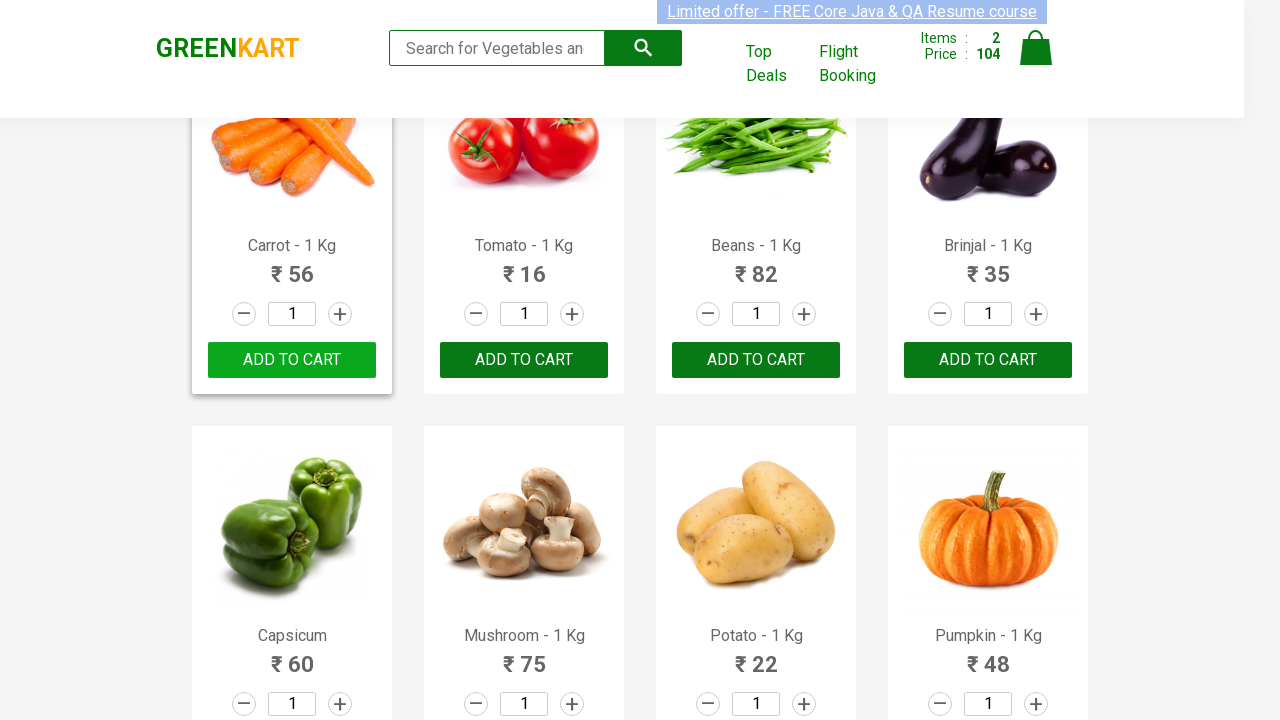

Retrieved product name: Banana - 1 Kg
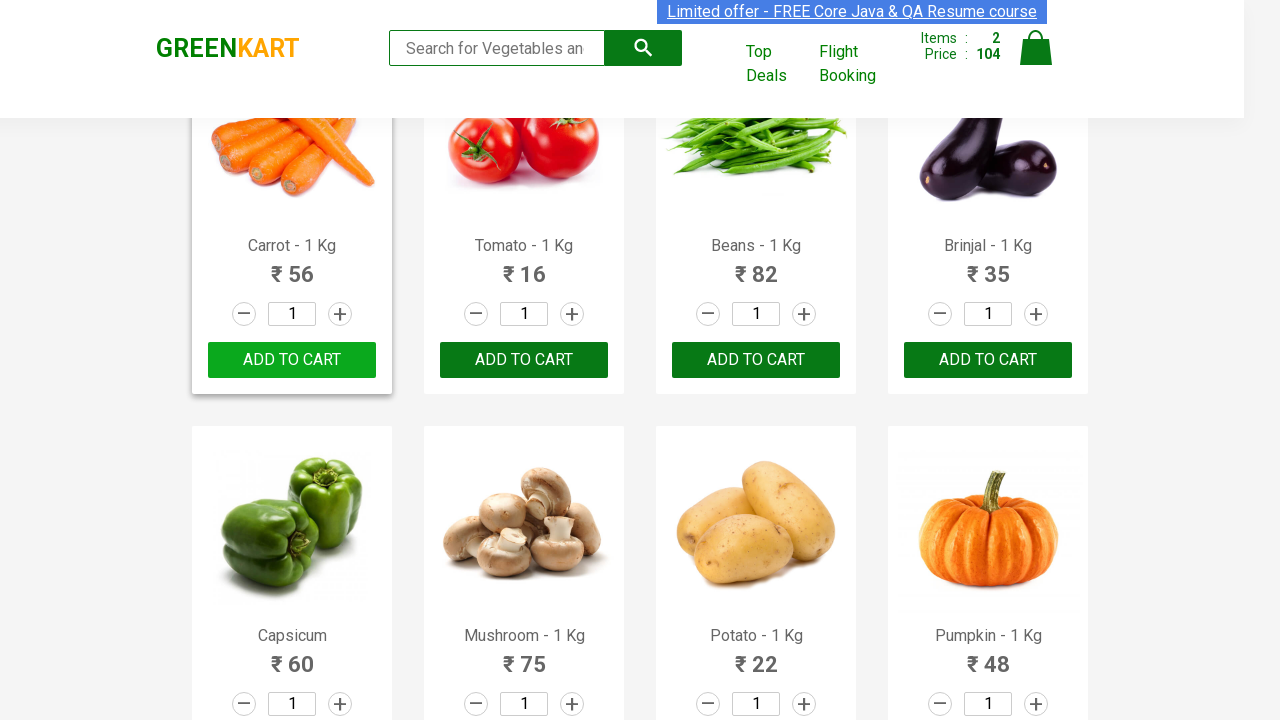

Retrieved product name: Grapes - 1 Kg
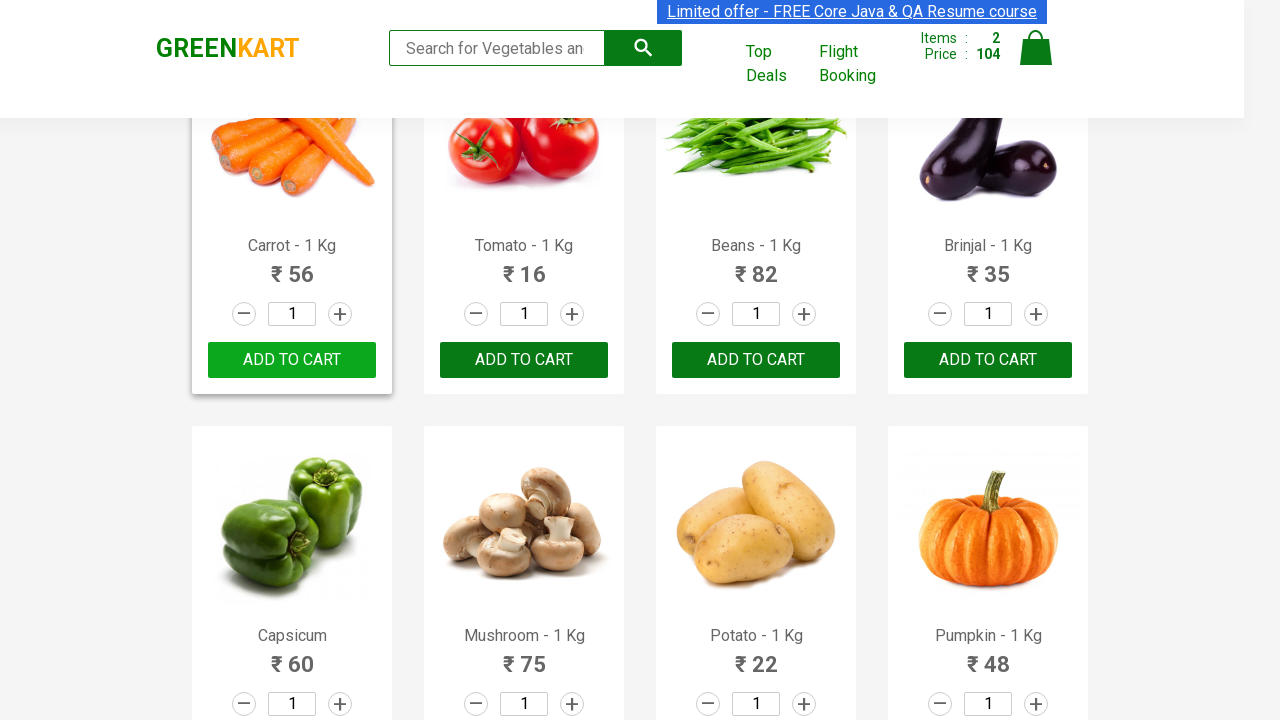

Retrieved product name: Mango - 1 Kg
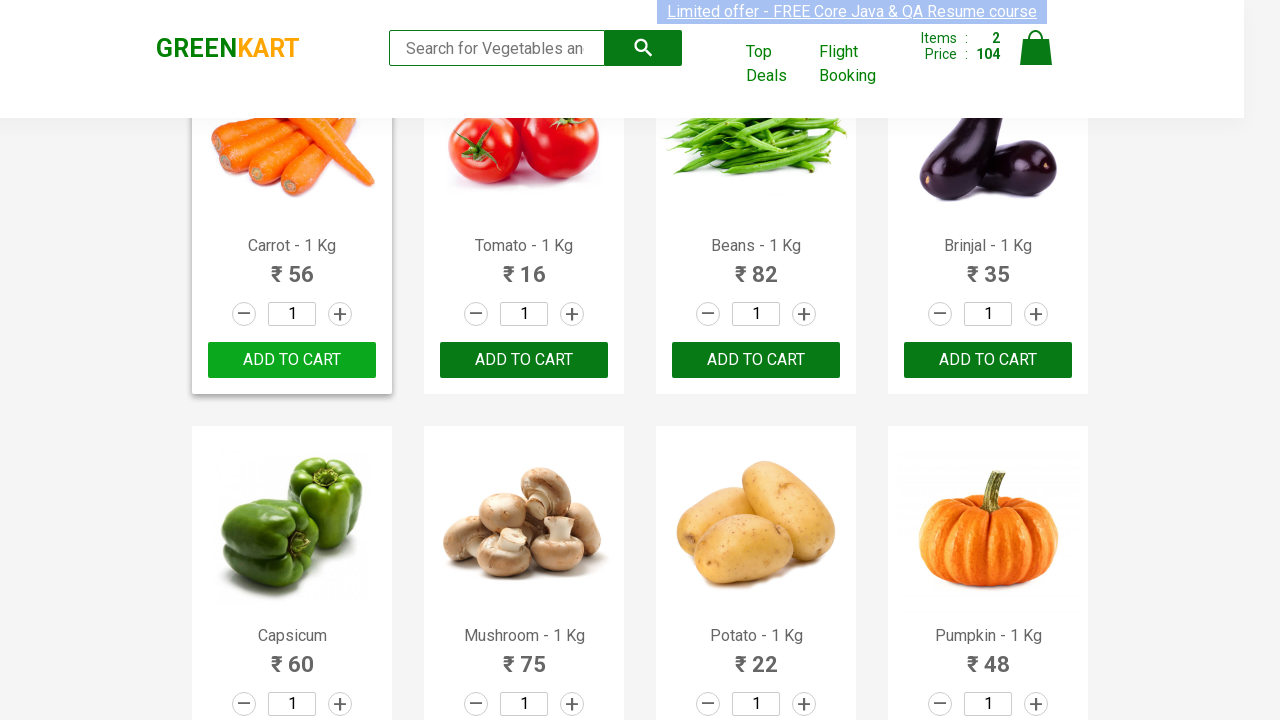

Retrieved product name: Musk Melon - 1 Kg
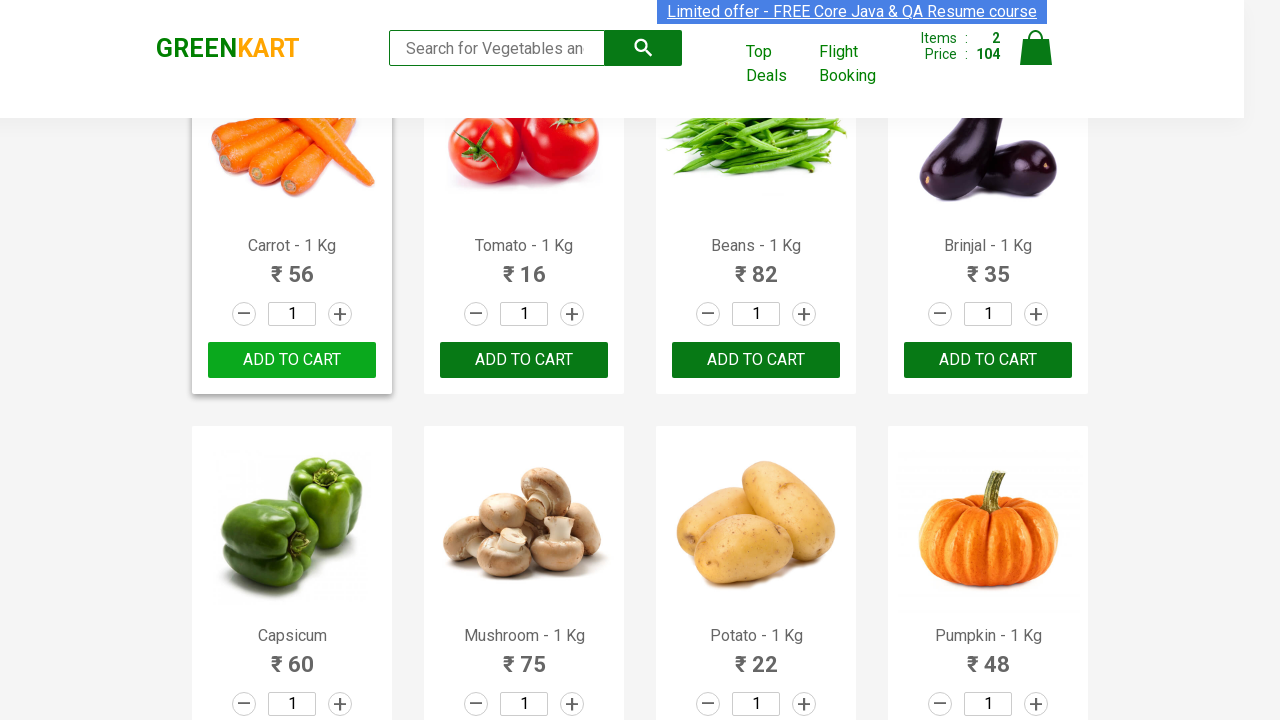

Retrieved product name: Orange - 1 Kg
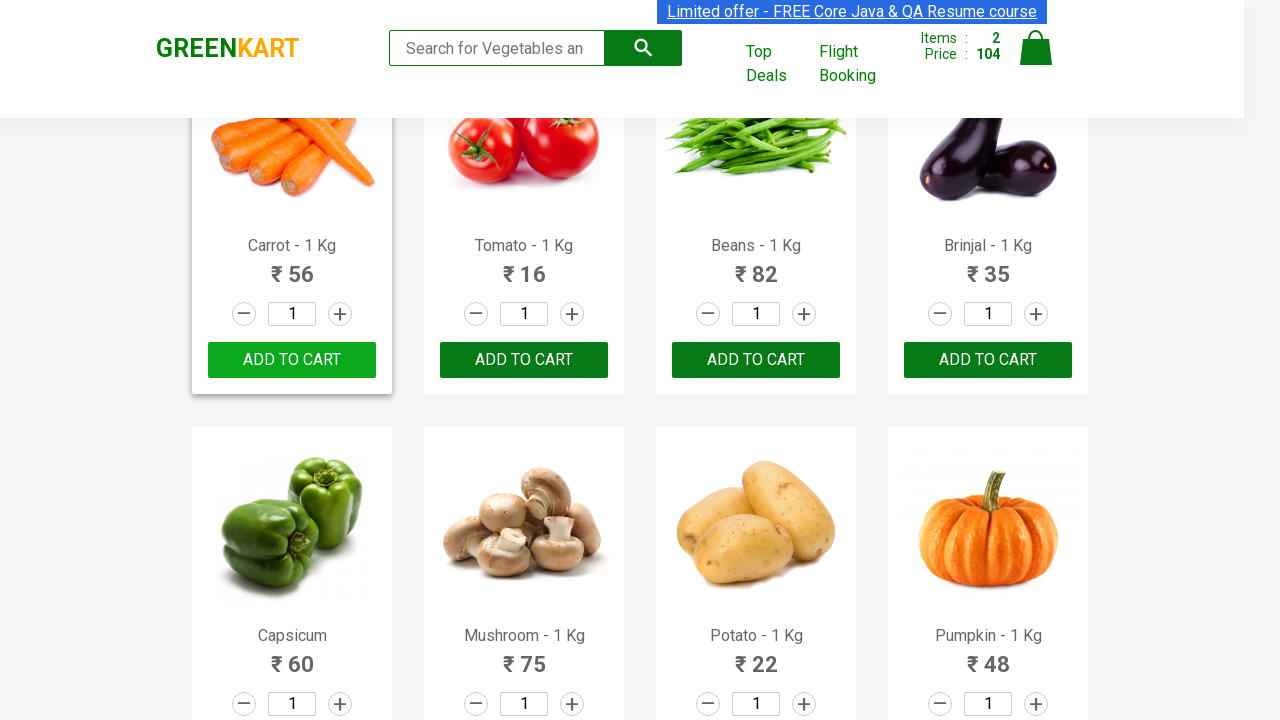

Retrieved product name: Pears - 1 Kg
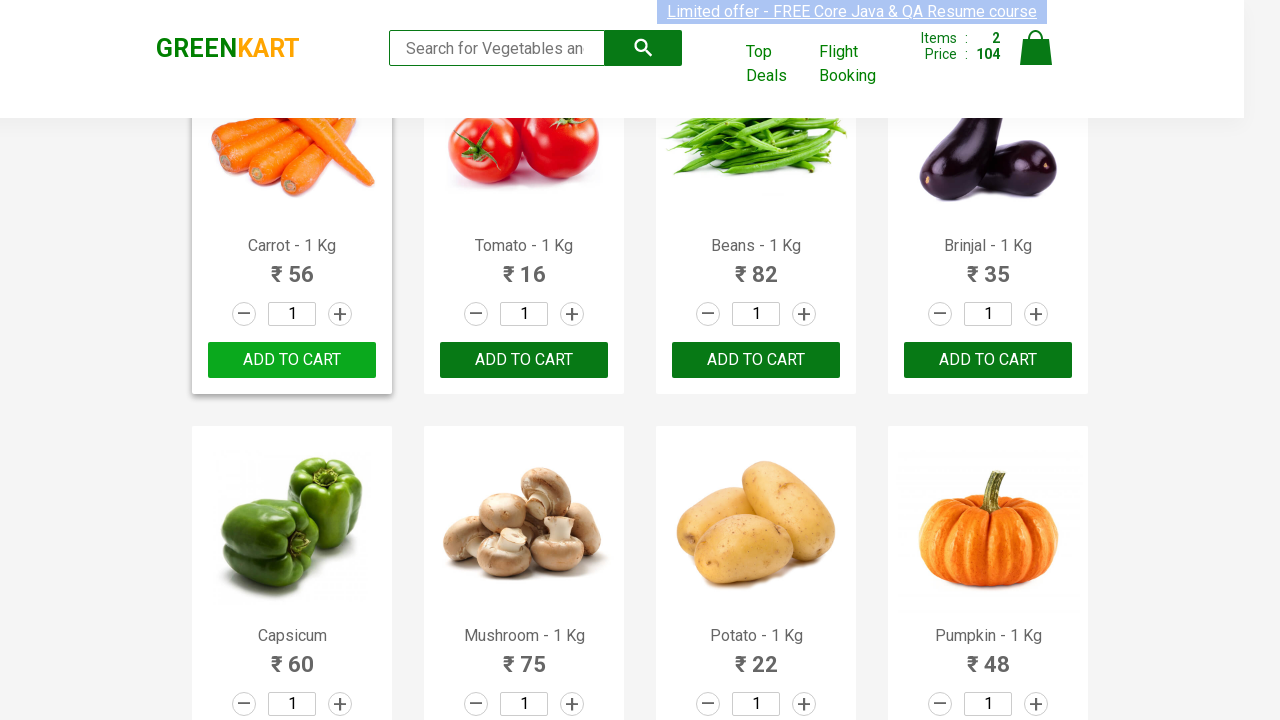

Retrieved product name: Pomegranate - 1 Kg
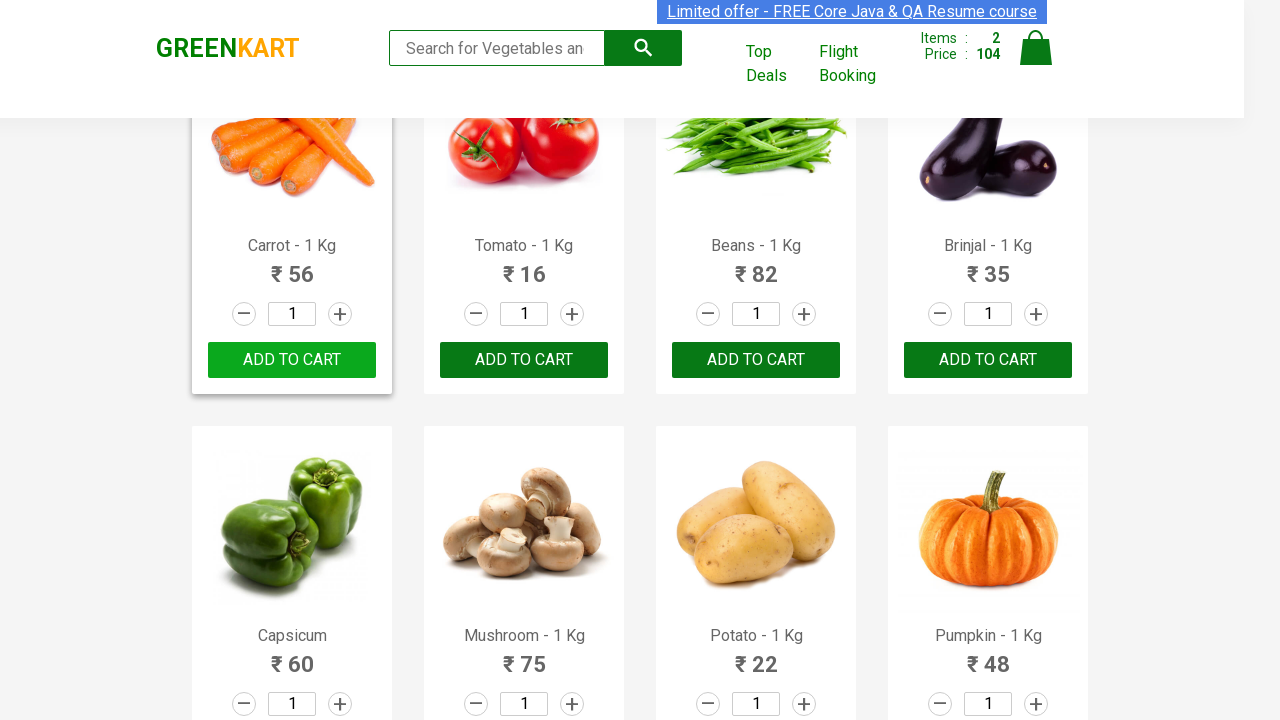

Retrieved product name: Raspberry - 1/4 Kg
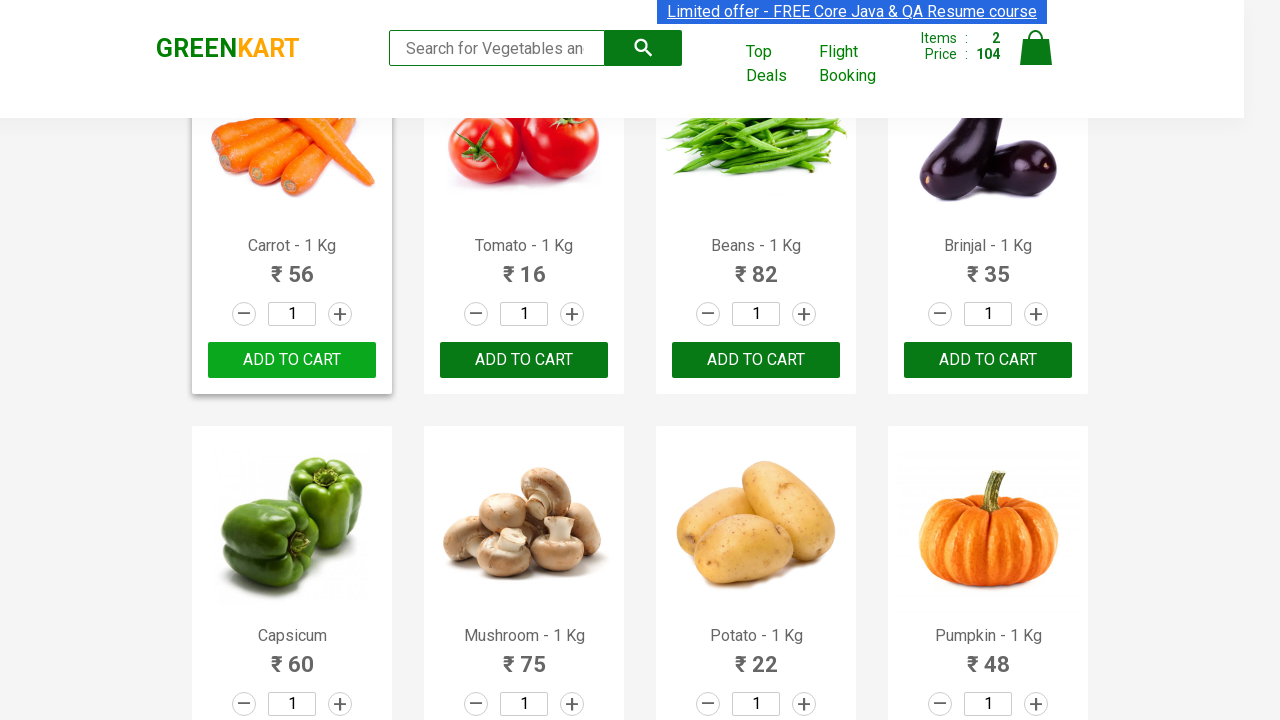

Retrieved product name: Strawberry - 1/4 Kg
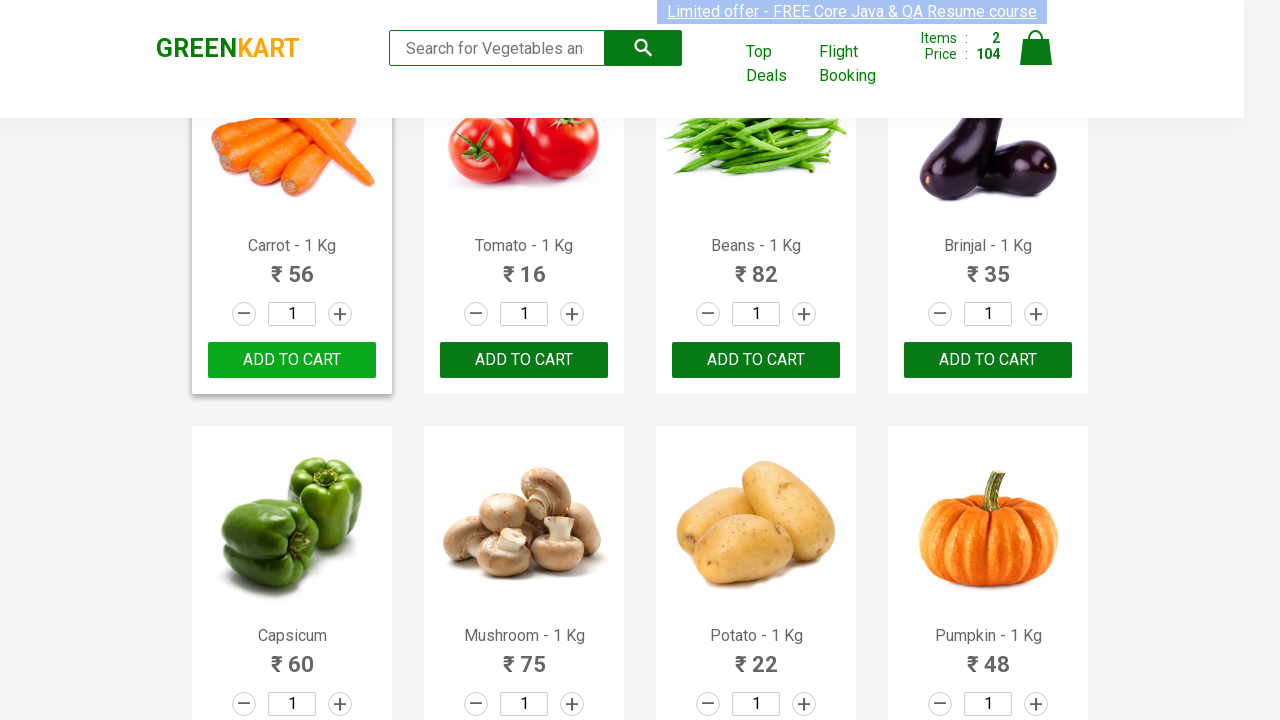

Retrieved product name: Water Melon - 1 Kg
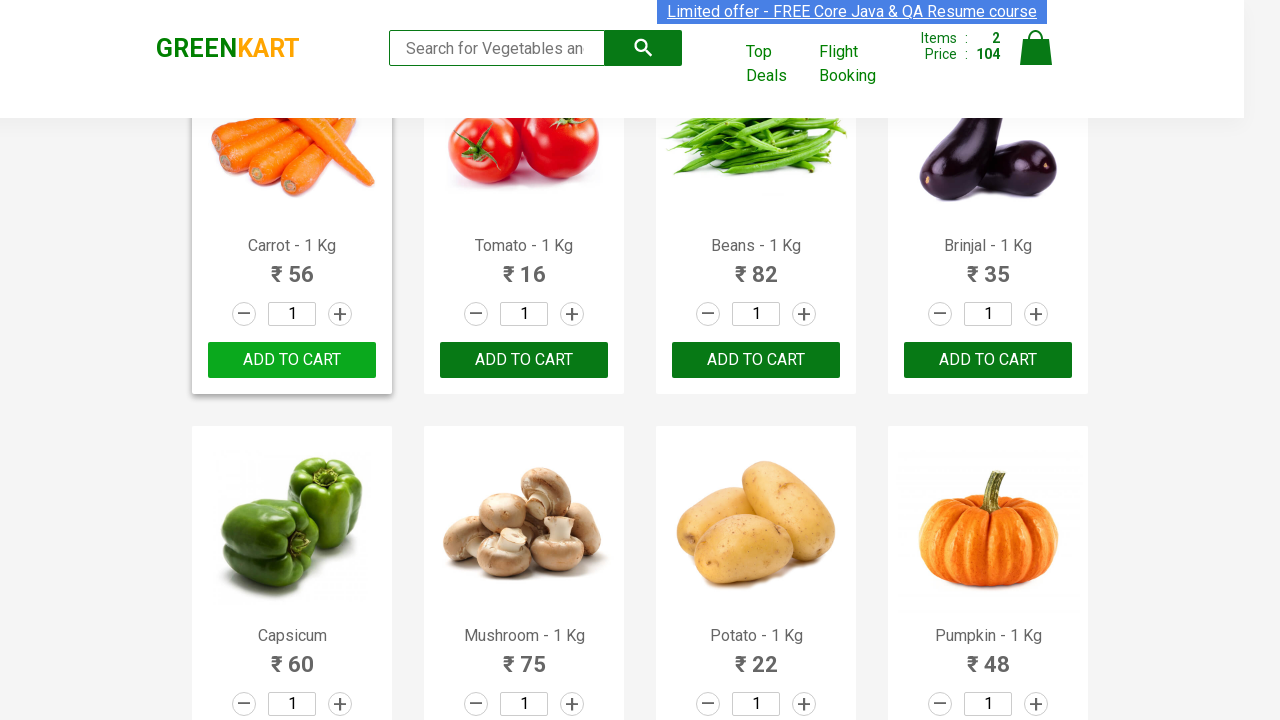

Retrieved product name: Almonds - 1/4 Kg
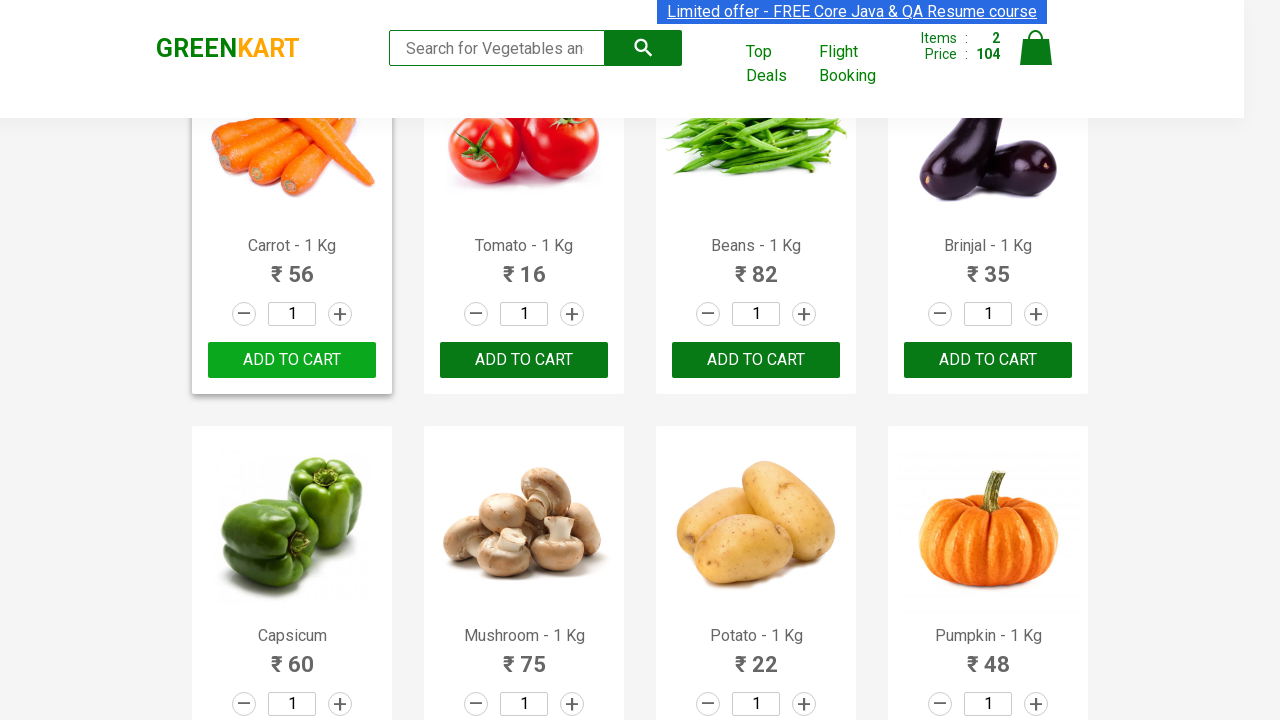

Retrieved product name: Pista - 1/4 Kg
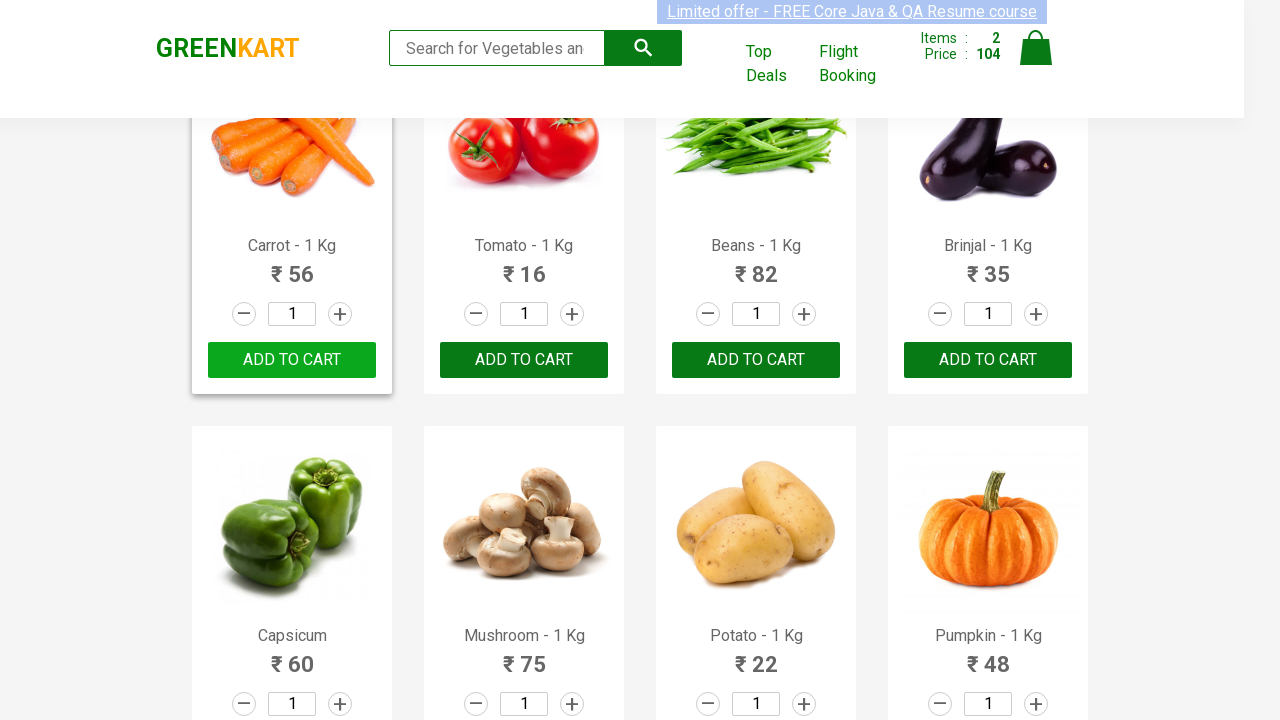

Retrieved product name: Nuts Mixture - 1 Kg
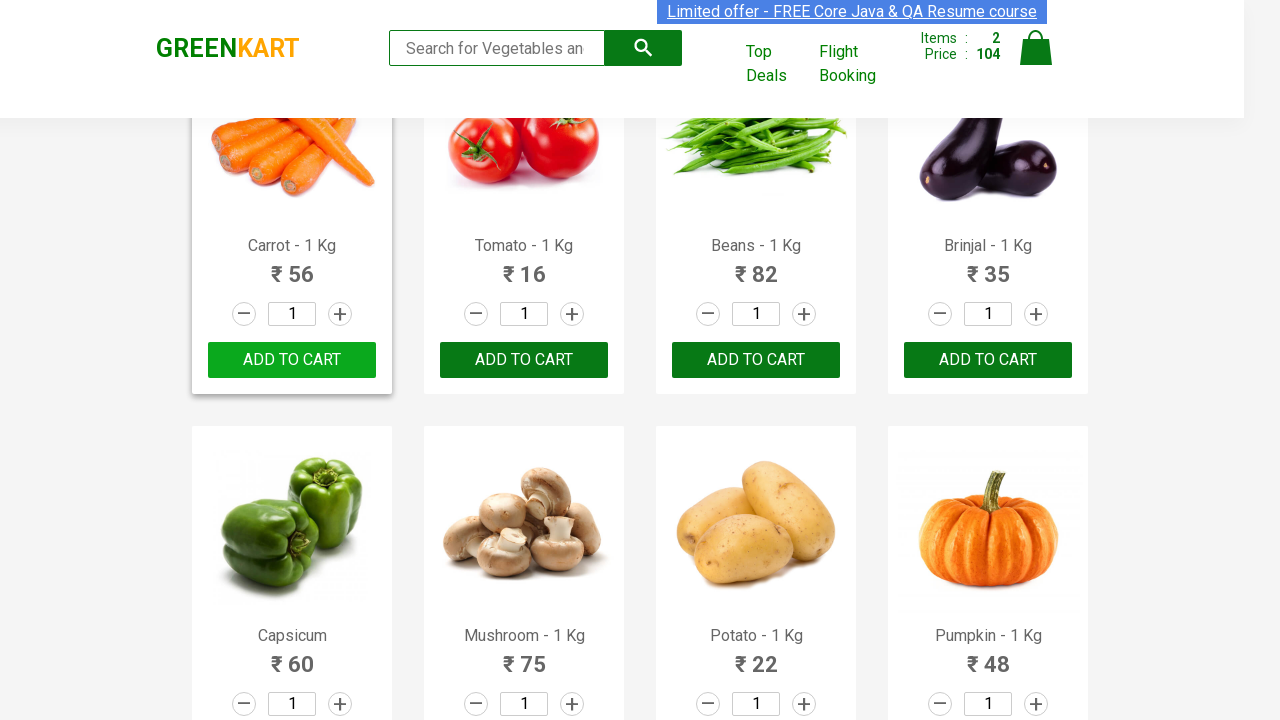

Retrieved product name: Cashews - 1 Kg
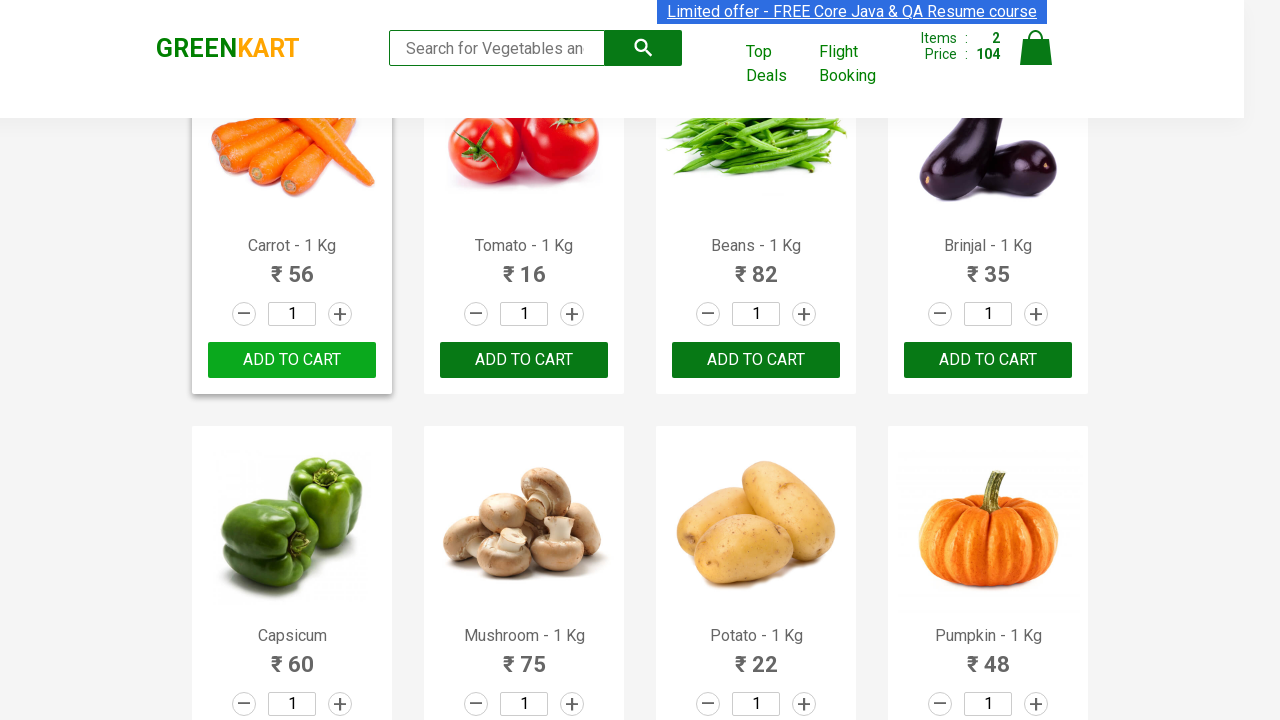

Retrieved product name: Walnuts - 1/4 Kg
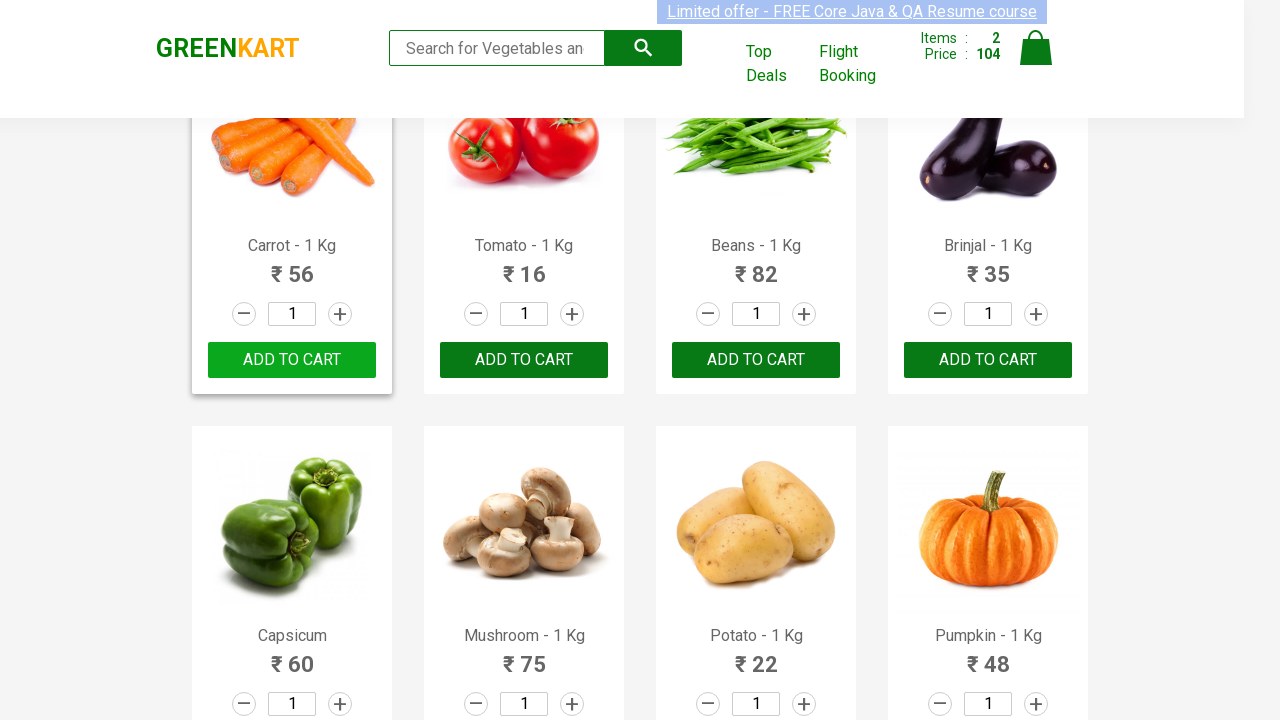

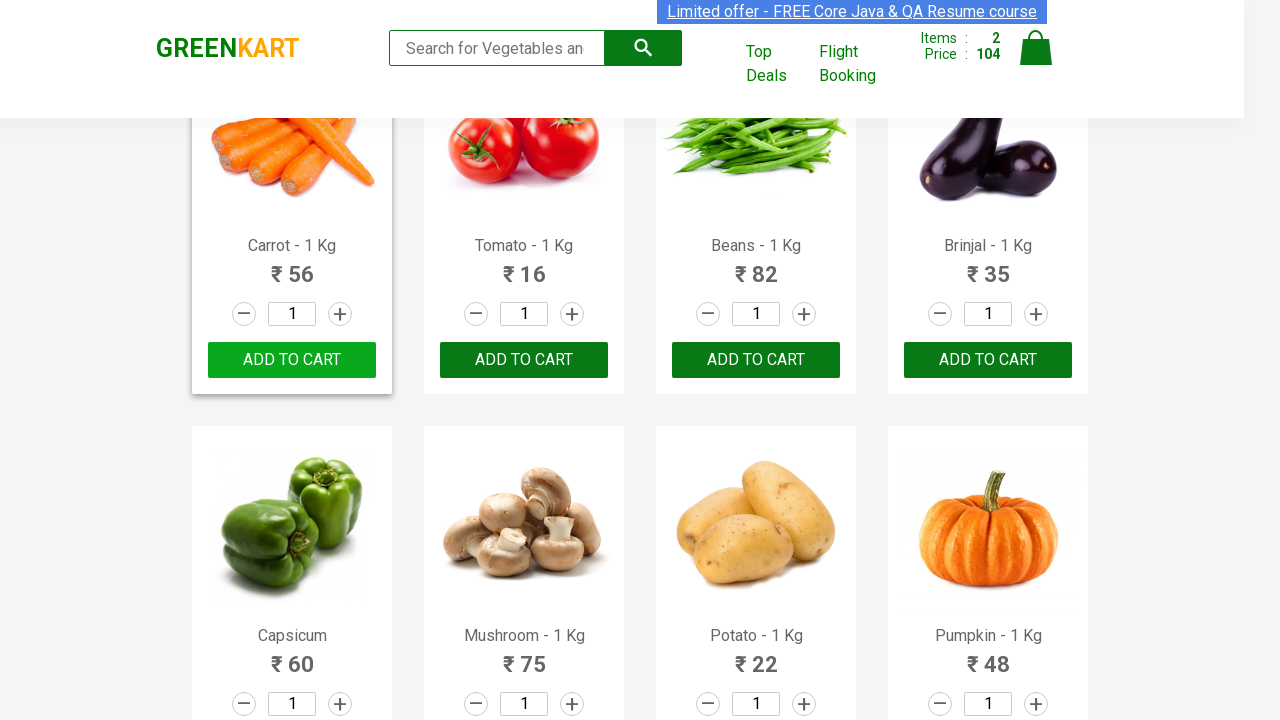